Tests alert handling functionality by clicking a button that triggers an alert and accepting it

Starting URL: https://demoqa.com/alerts

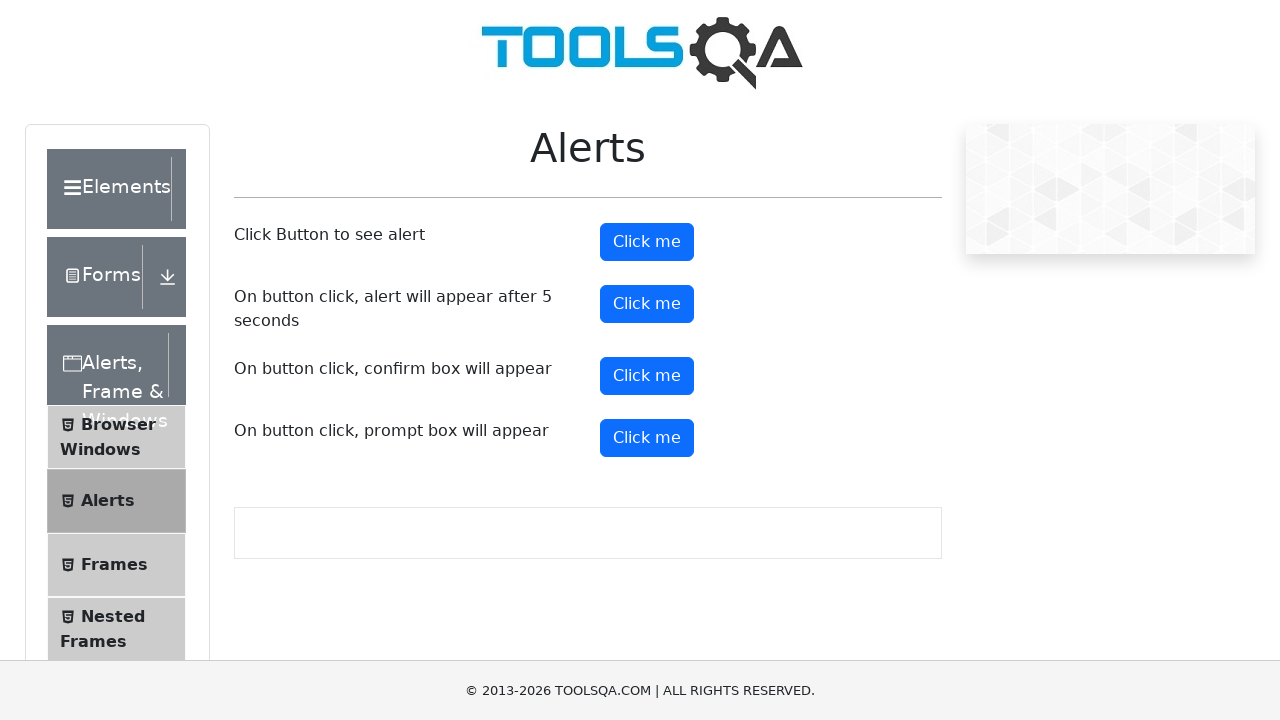

Navigated to alerts demo page
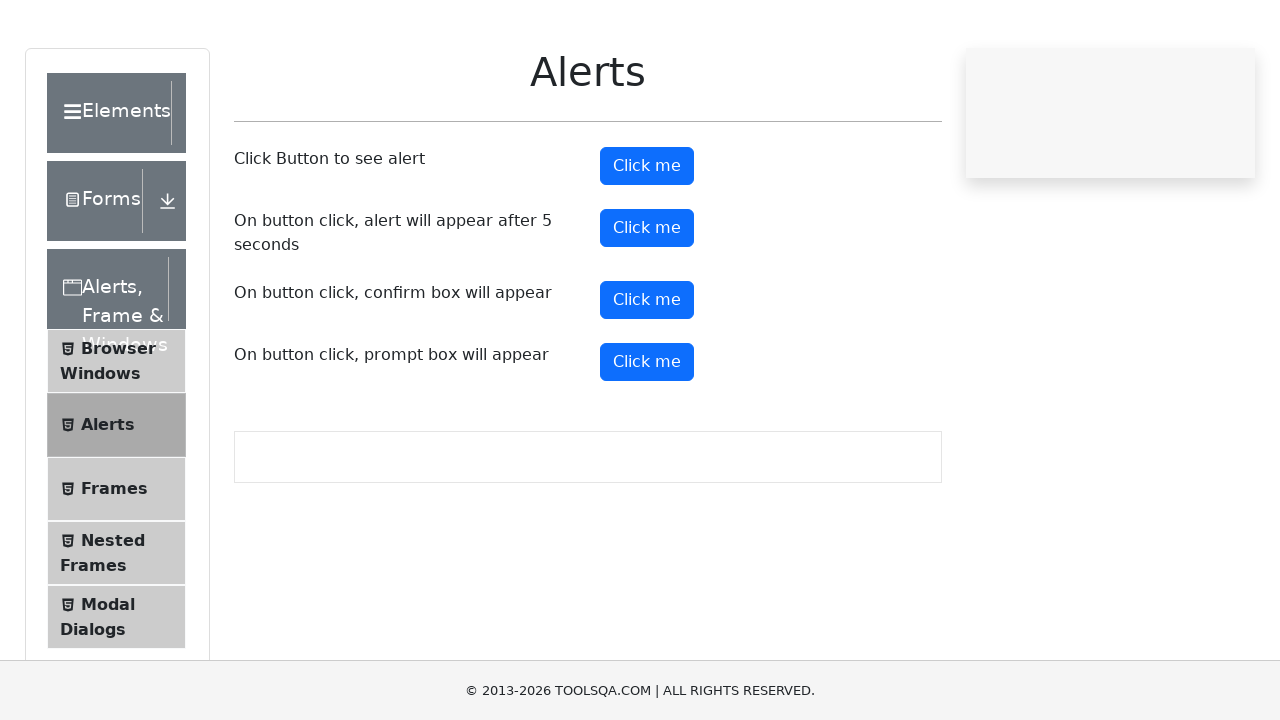

Clicked button to trigger alert at (647, 242) on #alertButton
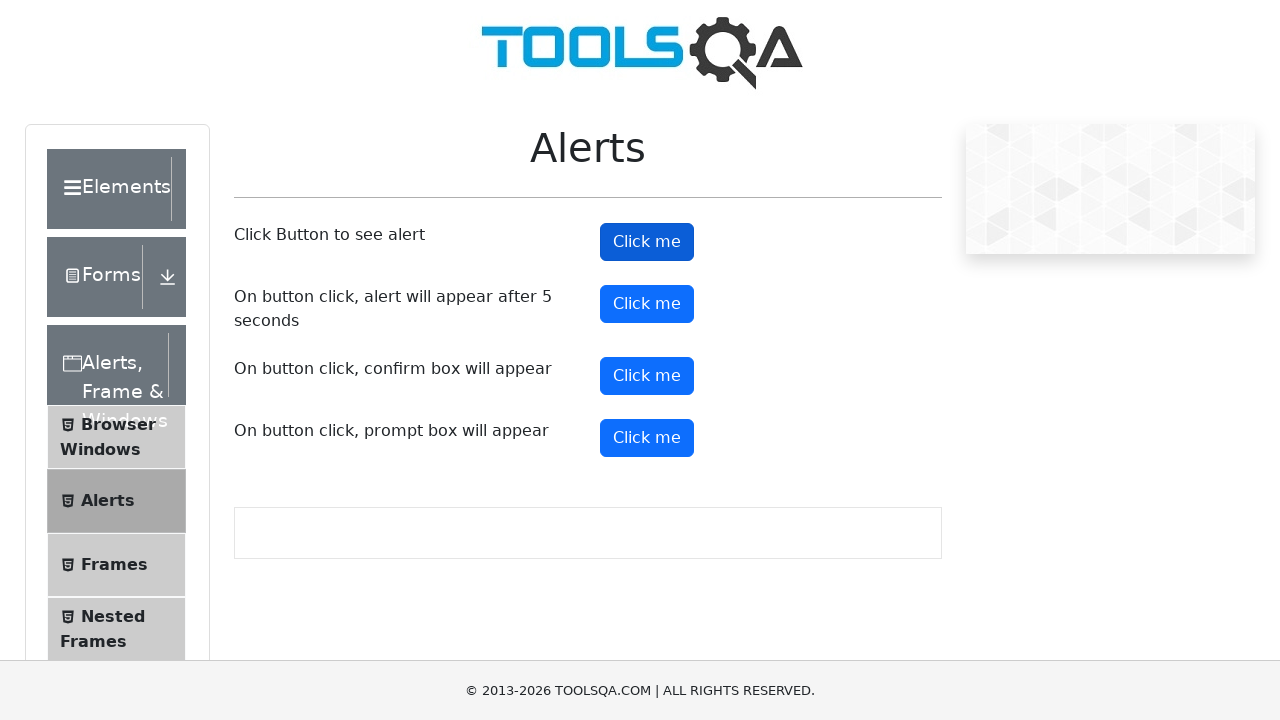

Set up dialog handler to accept alerts
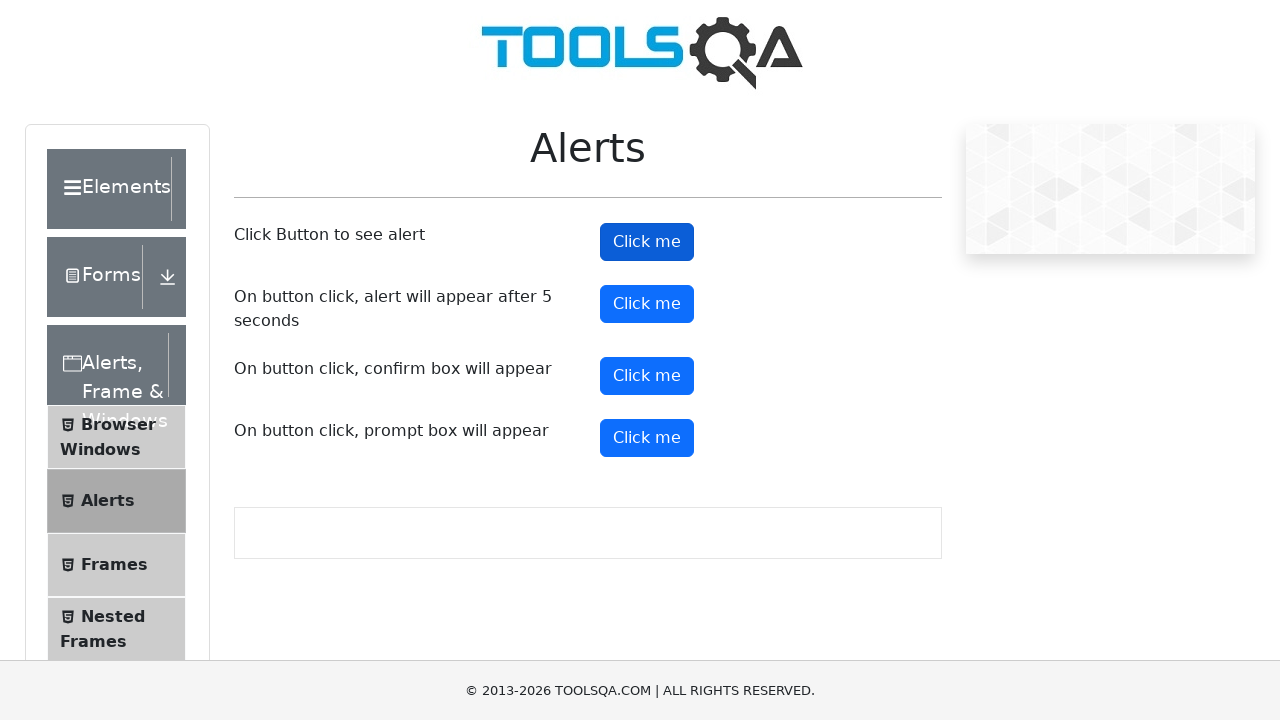

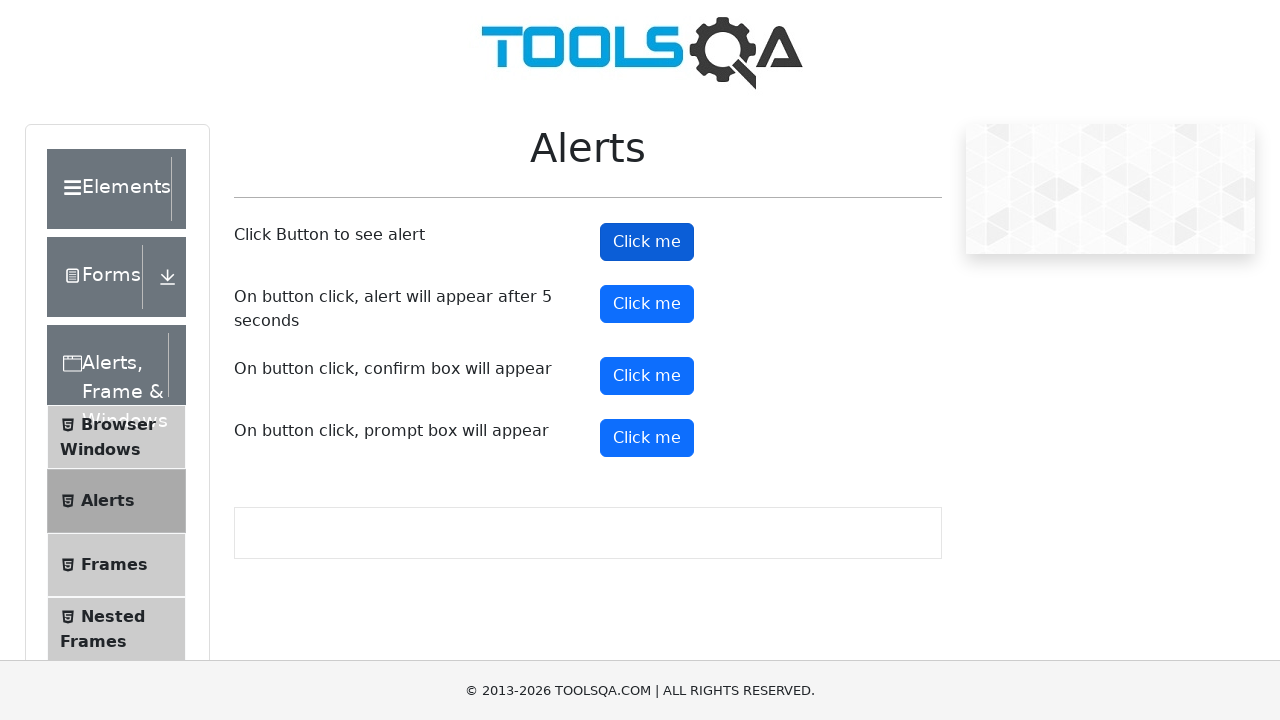